Tests that the registration form validates when the email field is left empty

Starting URL: https://www.auto-piesa.ro/

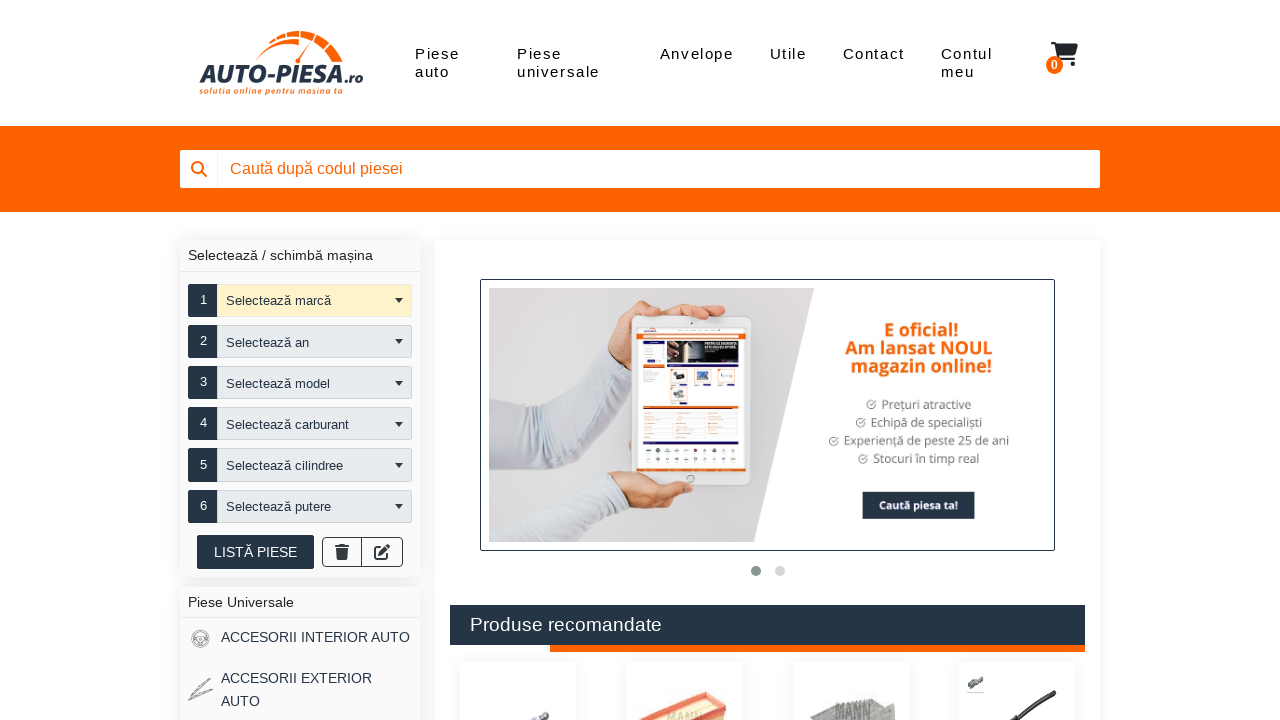

Clicked on 'My Account' link at (976, 63) on a[href='contul-meu']
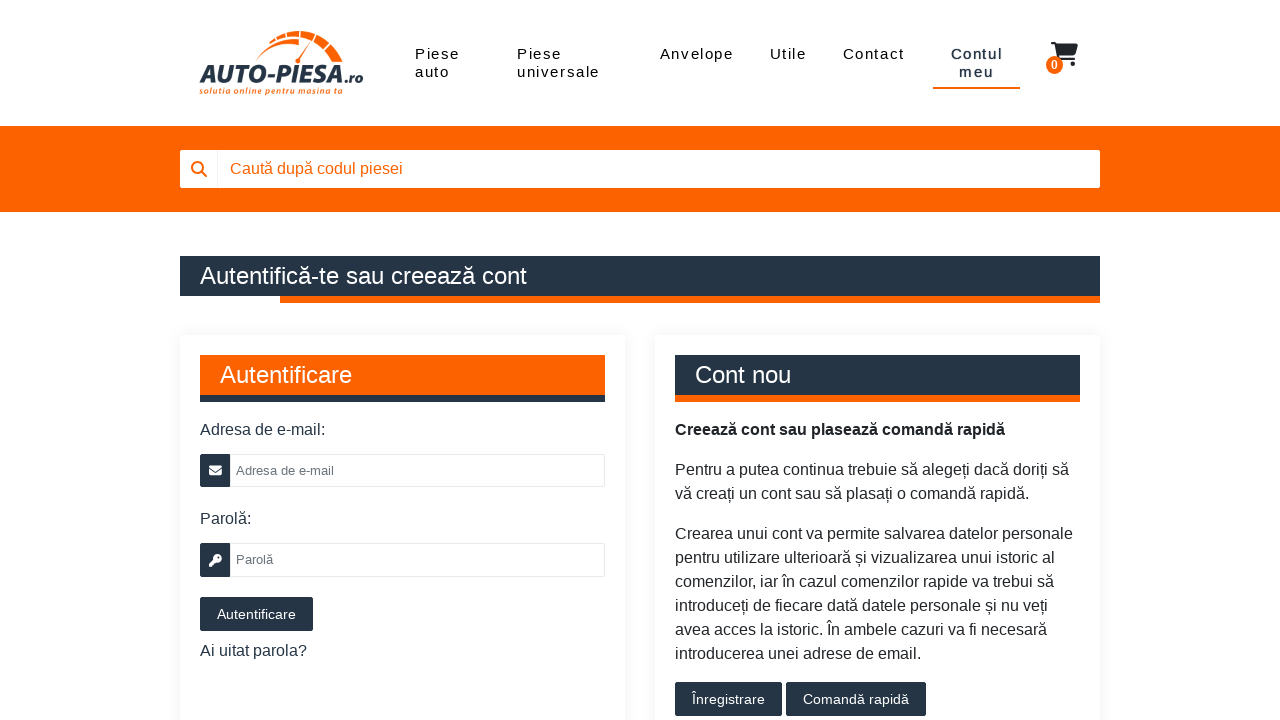

Clicked on 'New Account' link at (728, 699) on a[href='cont-nou']
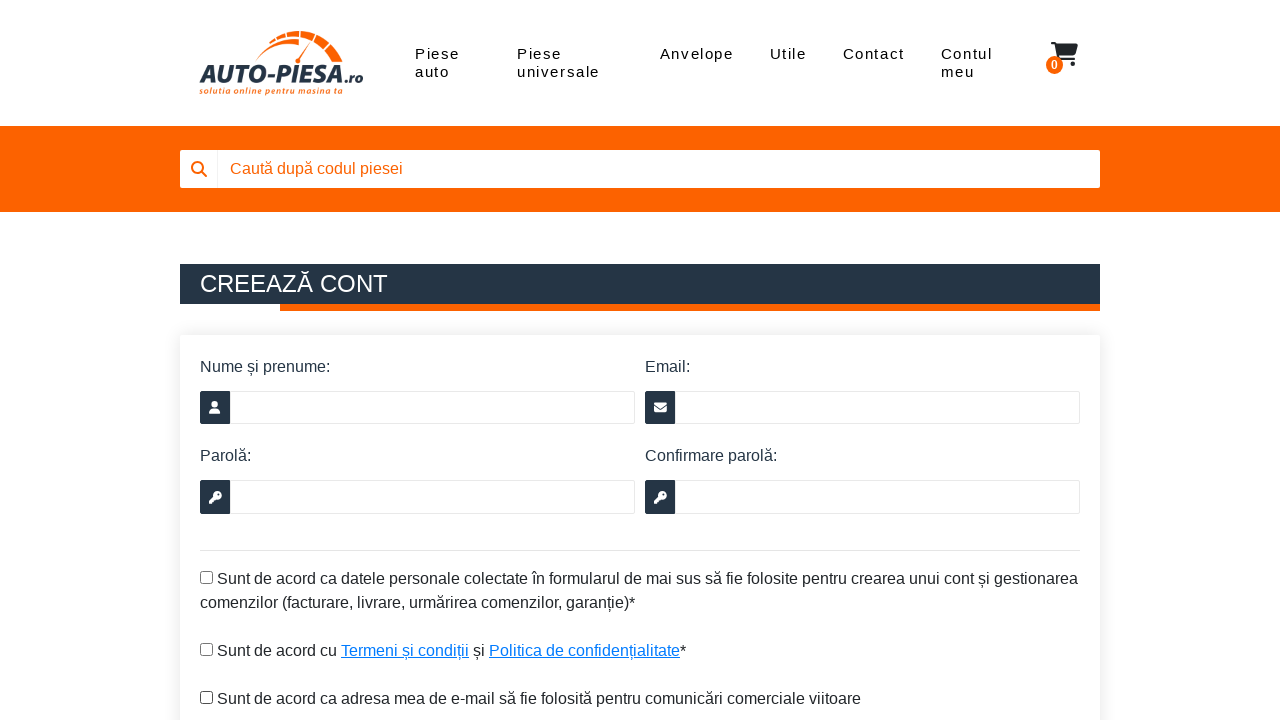

Filled in full name field with 'Ana Popescu Test' on input[name='user_firstname']
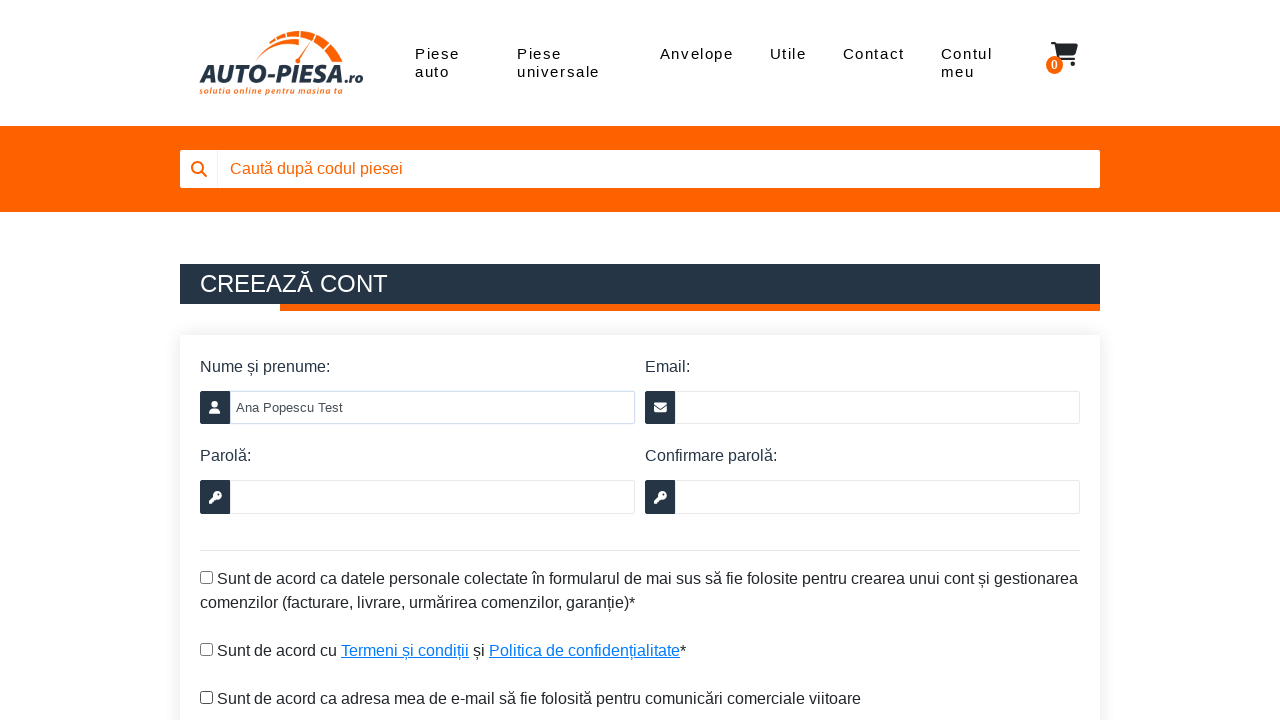

Left email field empty on input[name='user_email']
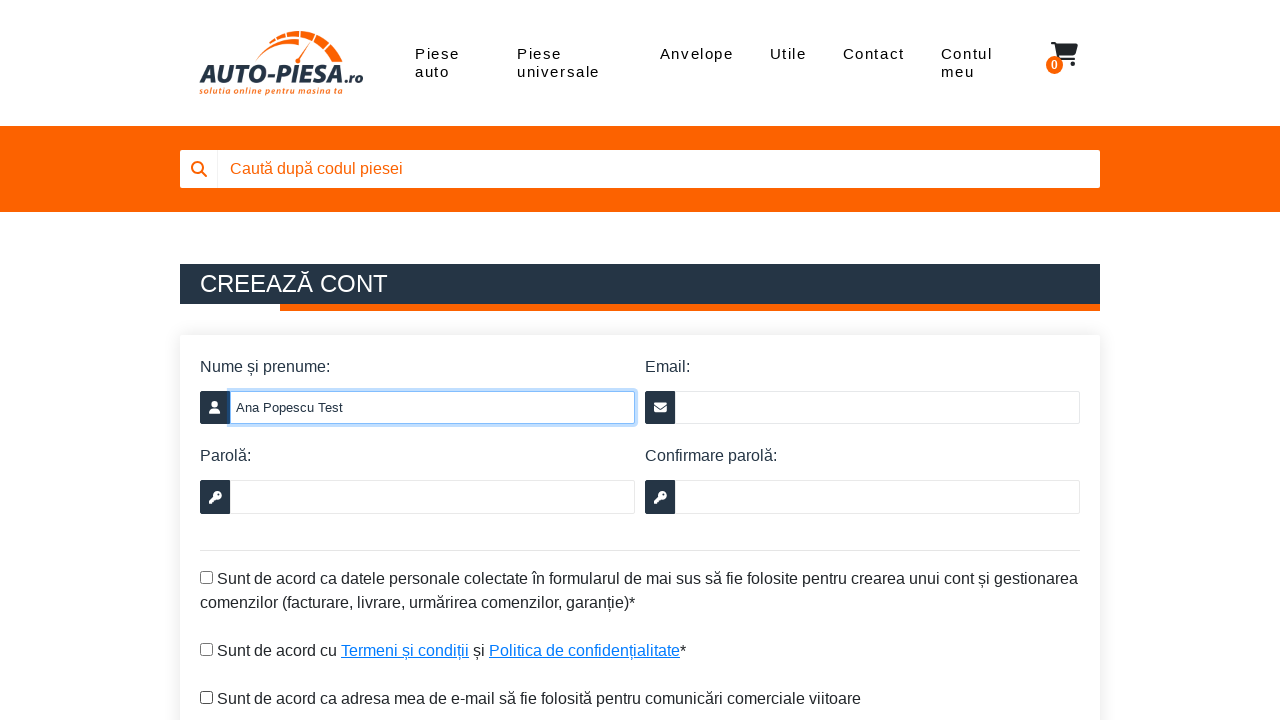

Filled in password field with 'validpass456' on input[name='user_password']
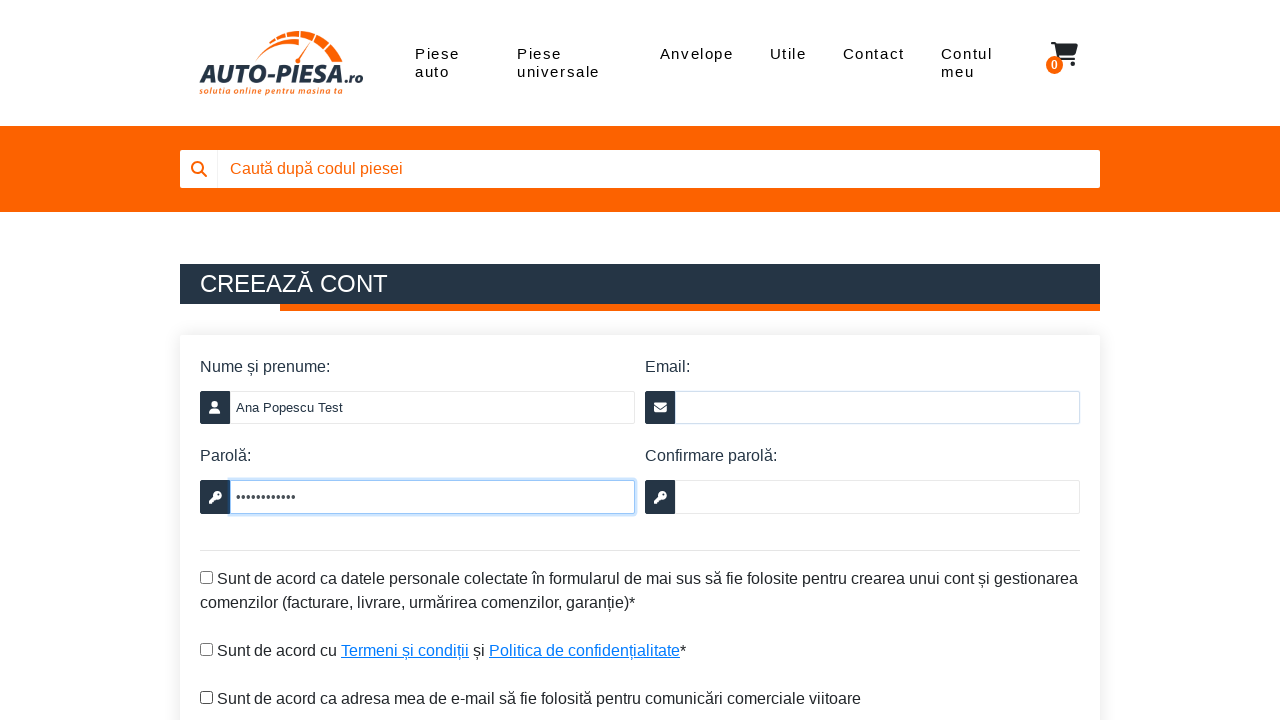

Filled in password confirmation field with 'validpass456' on input[name='user_password_confirm']
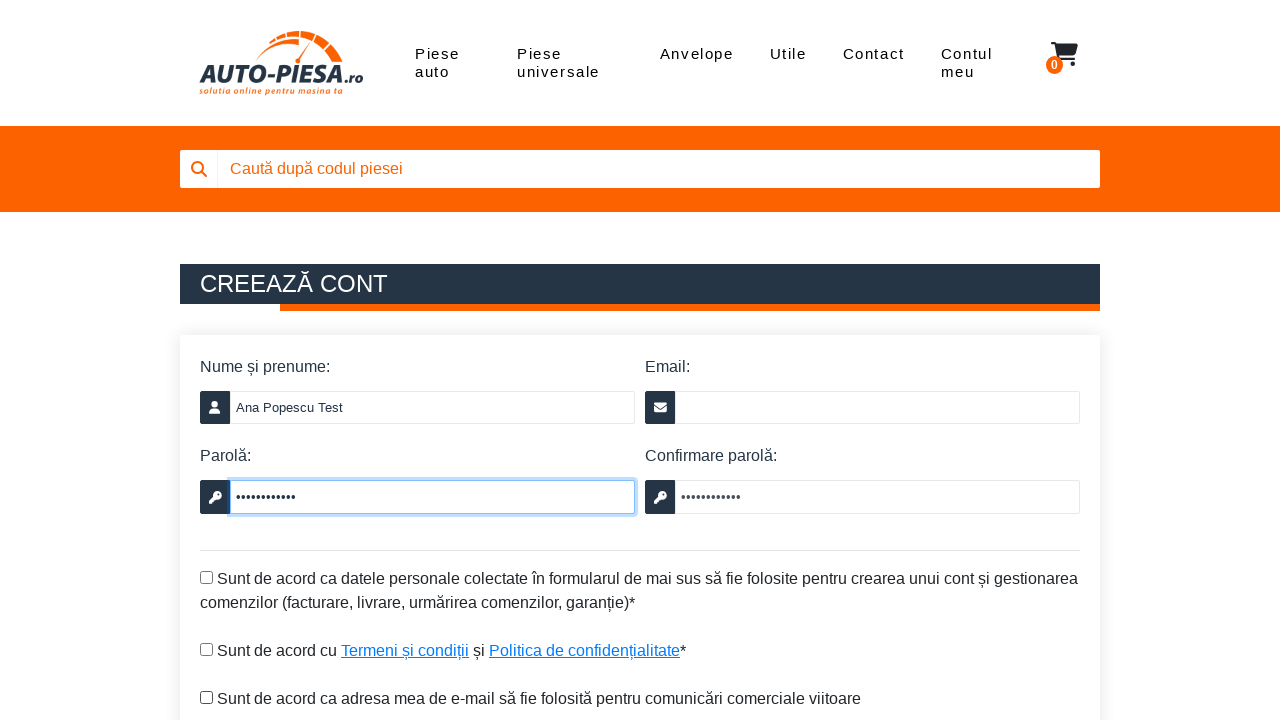

Clicked GDPR form agreement checkbox at (206, 577) on #user_gdpr_formular
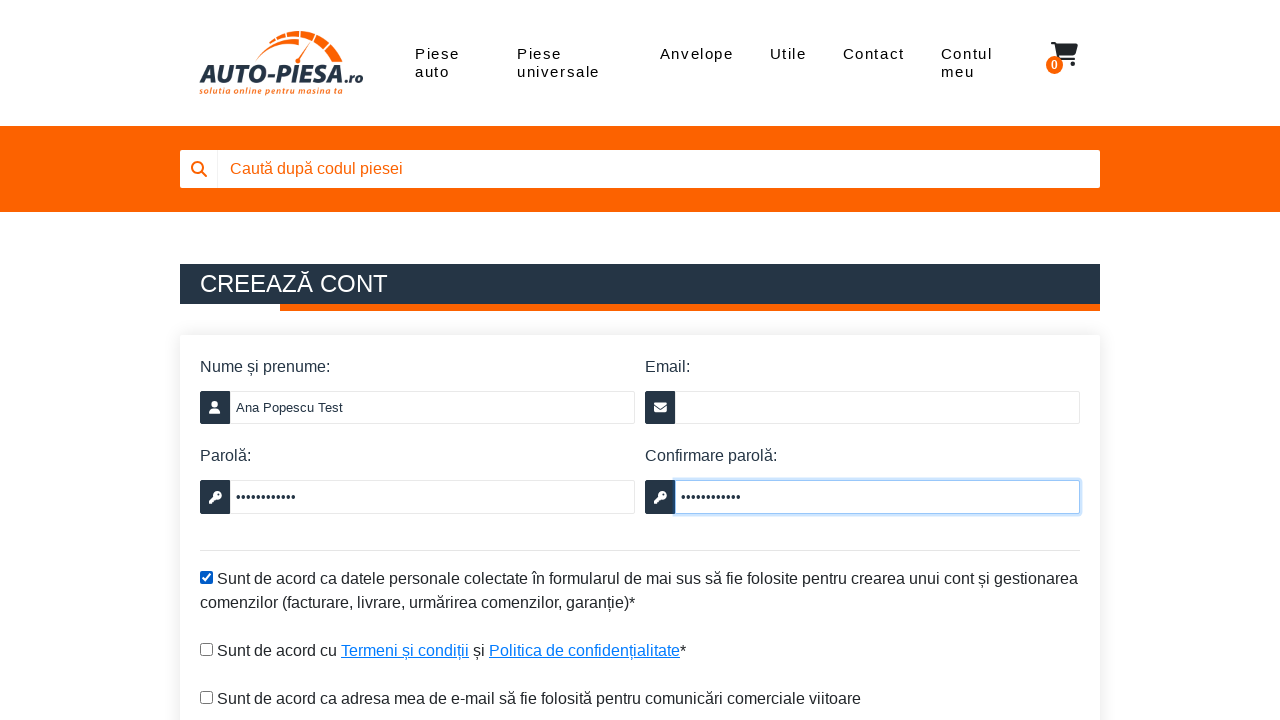

Clicked terms and conditions checkbox at (206, 649) on #user_gdpr
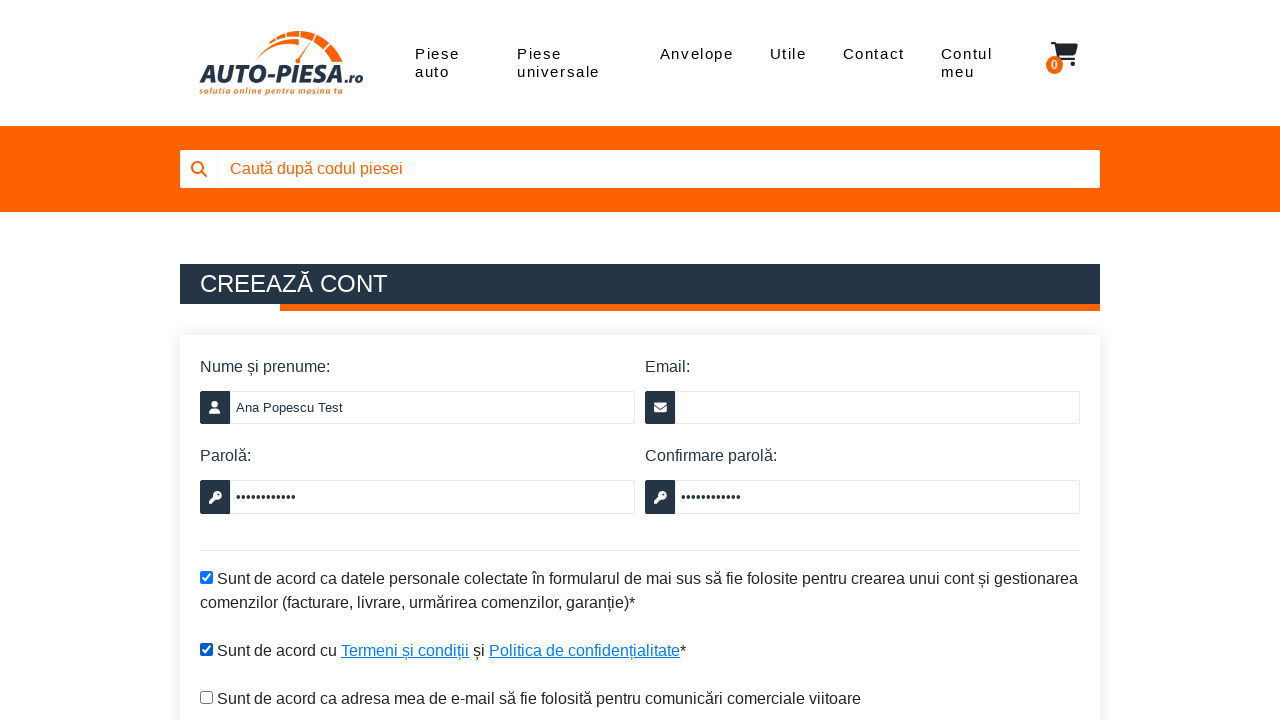

Clicked submit button to attempt account registration at (263, 361) on #submitContNou
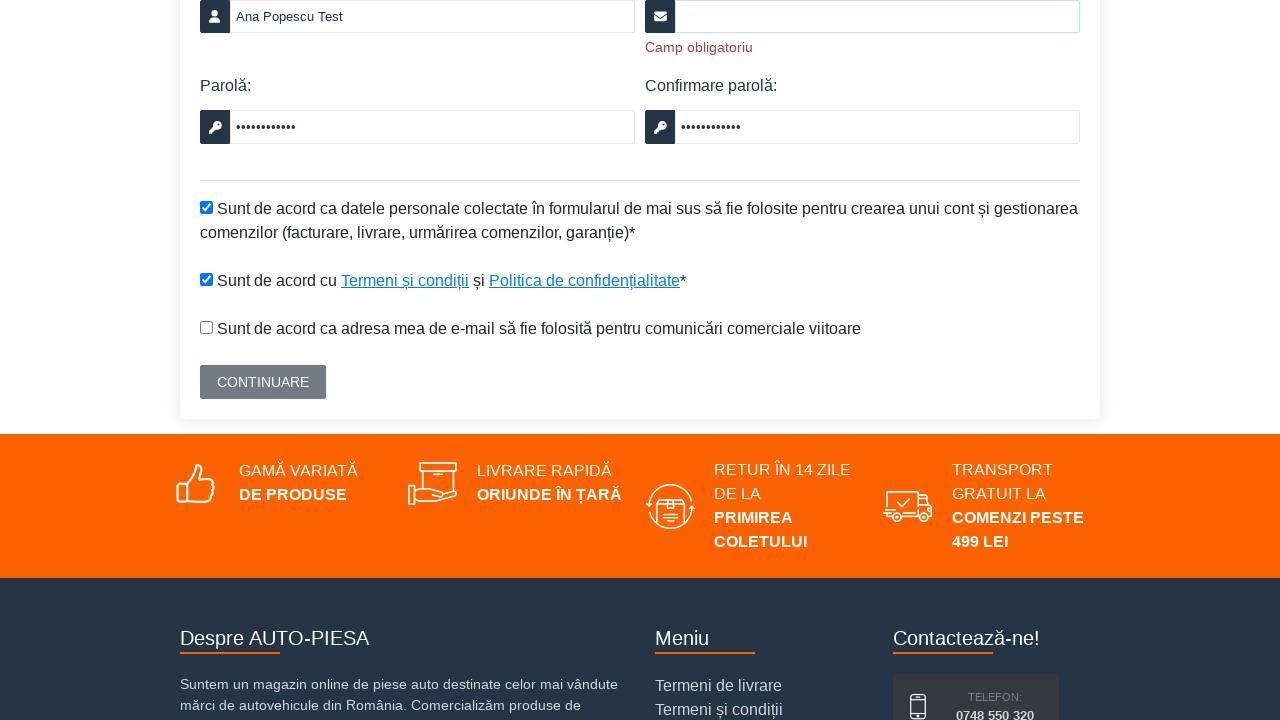

Validated that empty email field triggered validation error
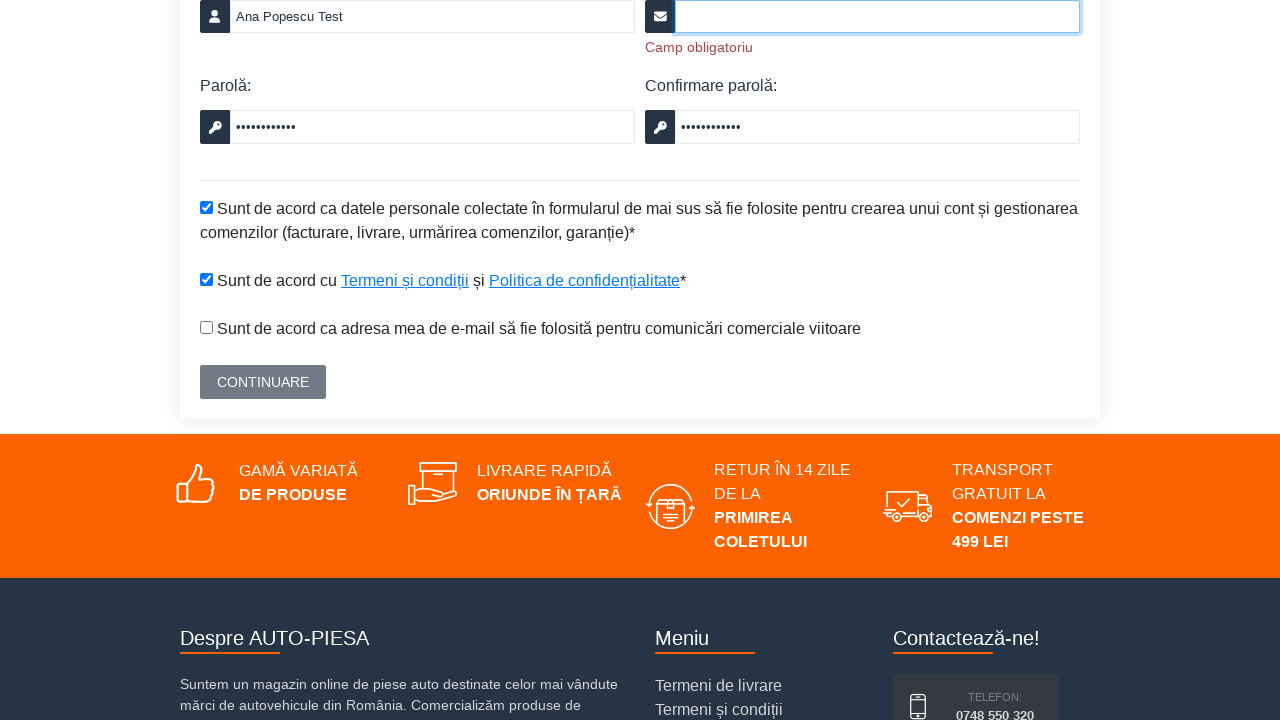

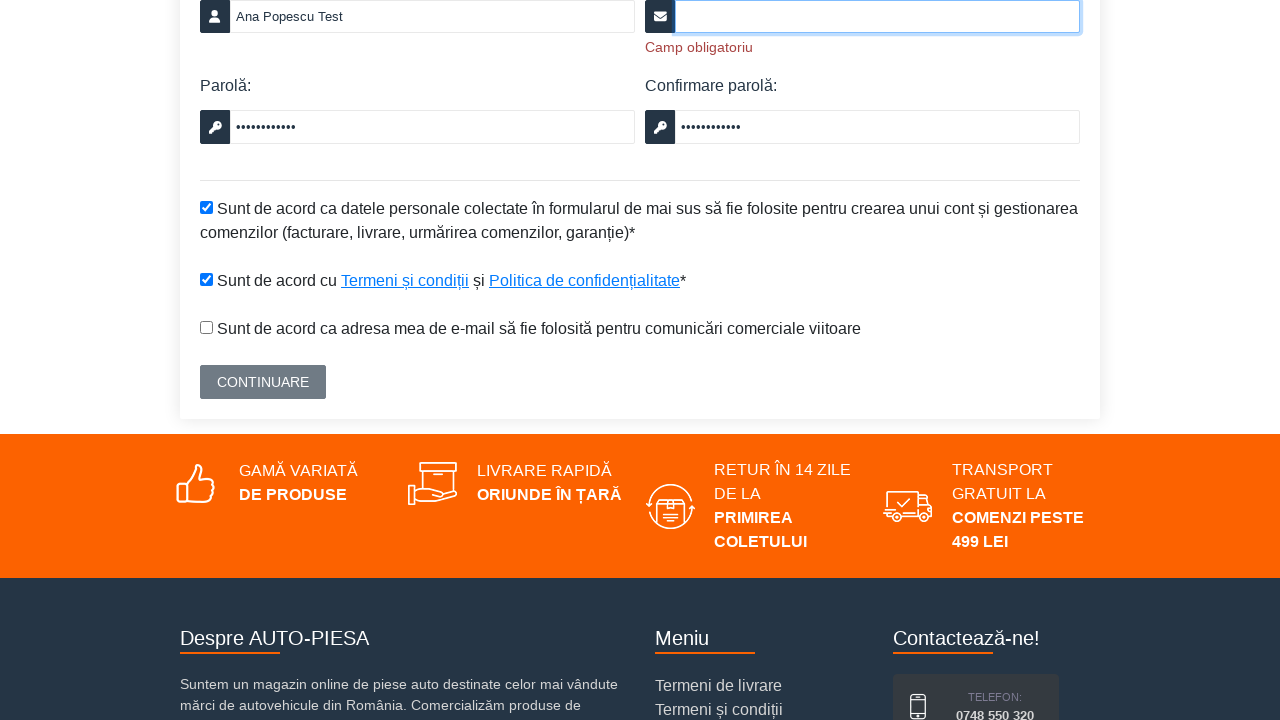